Tests the autocomplete jQuery UI widget by typing a letter and selecting an option from the autocomplete dropdown within an iframe.

Starting URL: https://jqueryui.com/

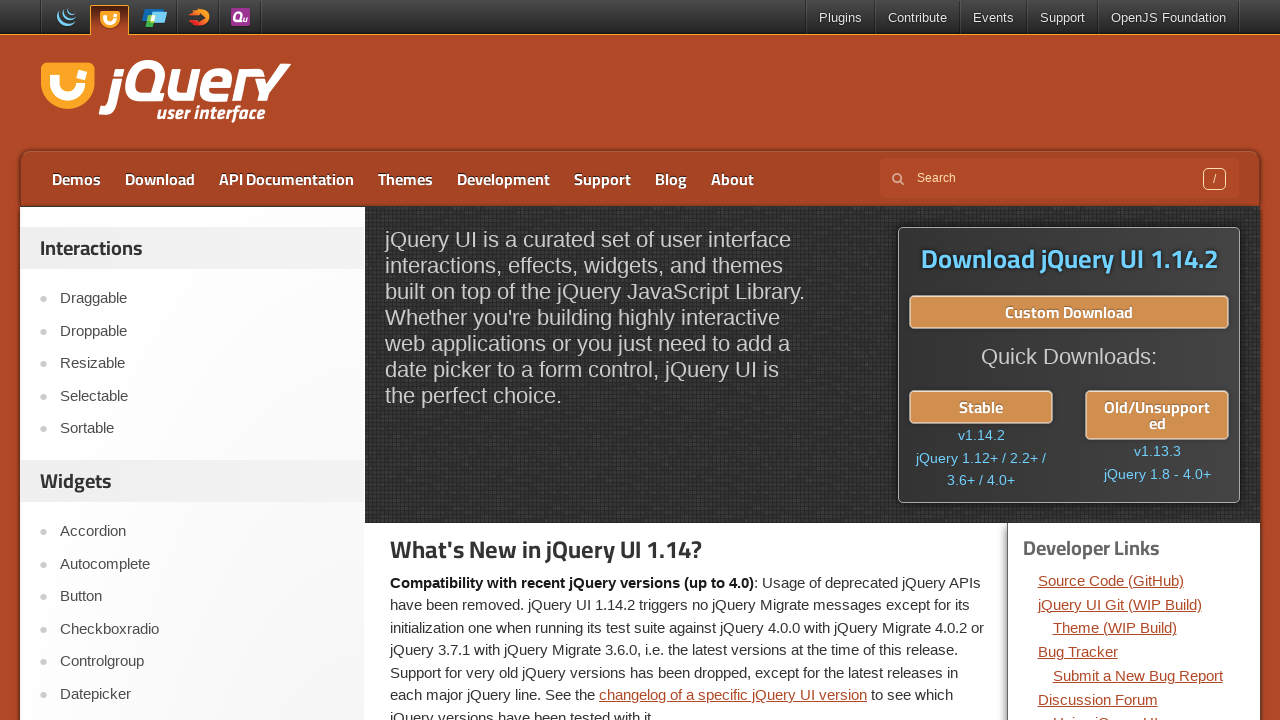

Clicked on Autocomplete link at (202, 564) on text=Autocomplete
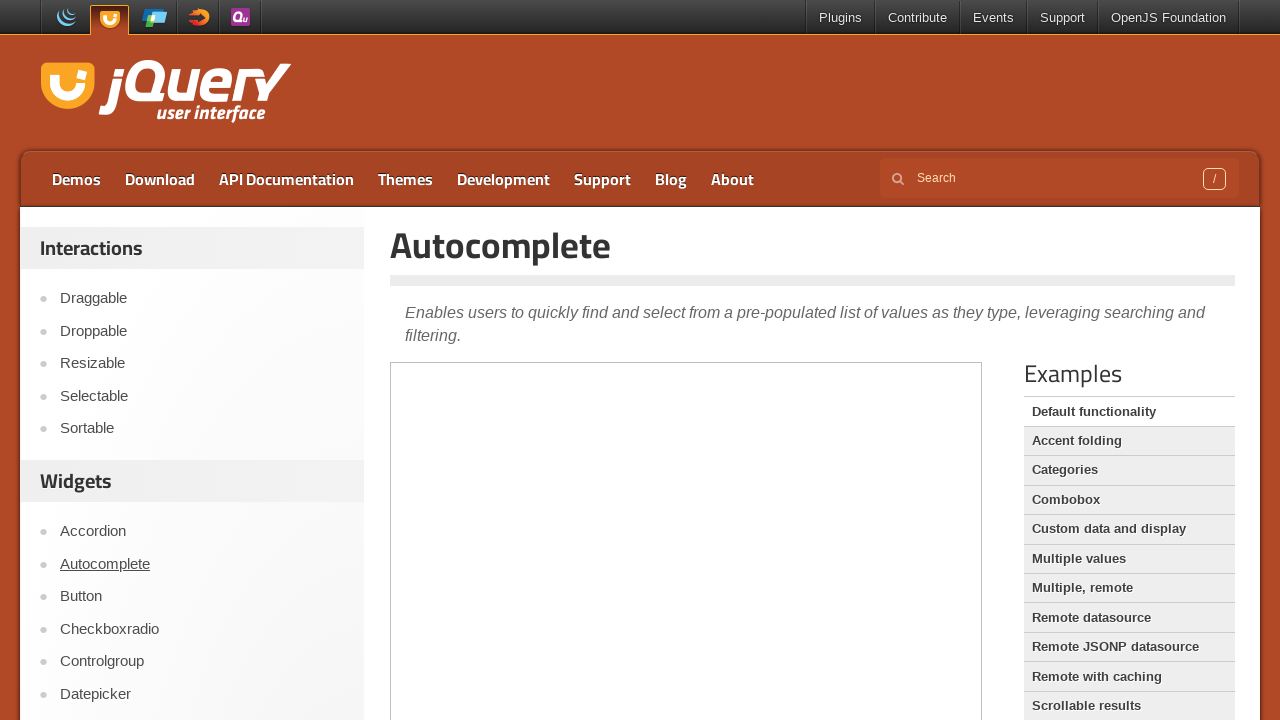

Page loaded - content heading appeared
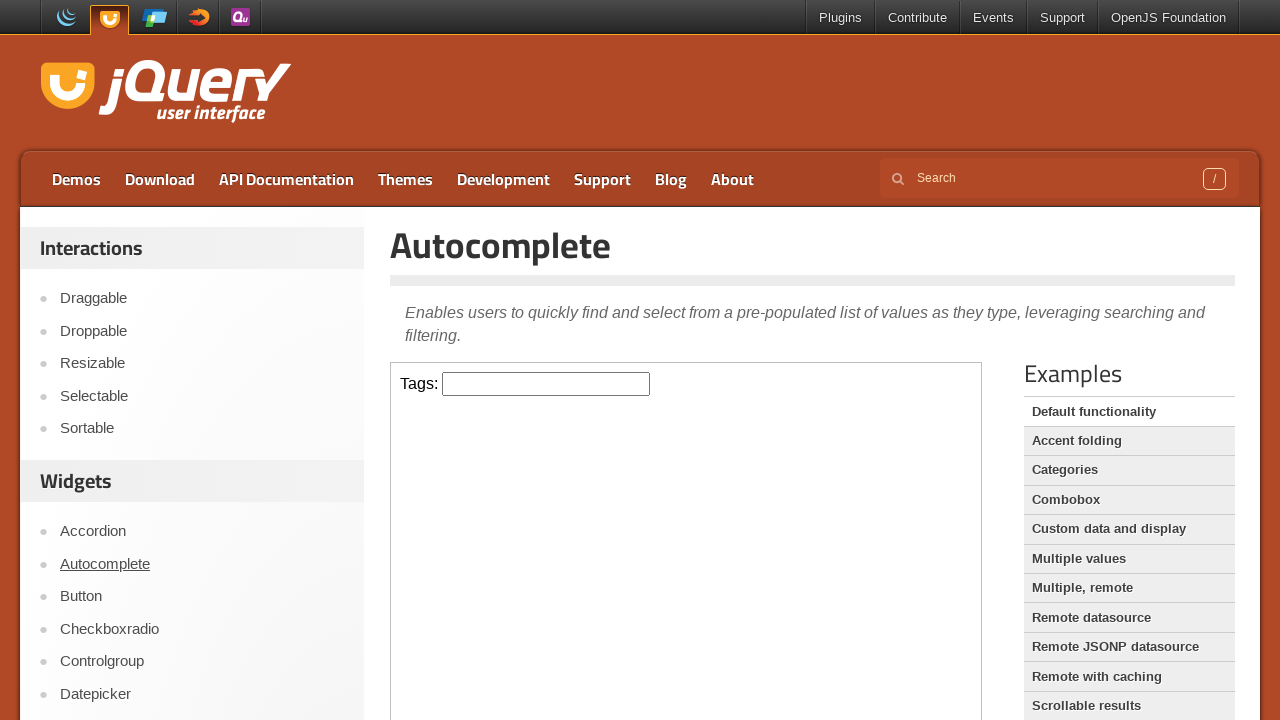

Located demo iframe
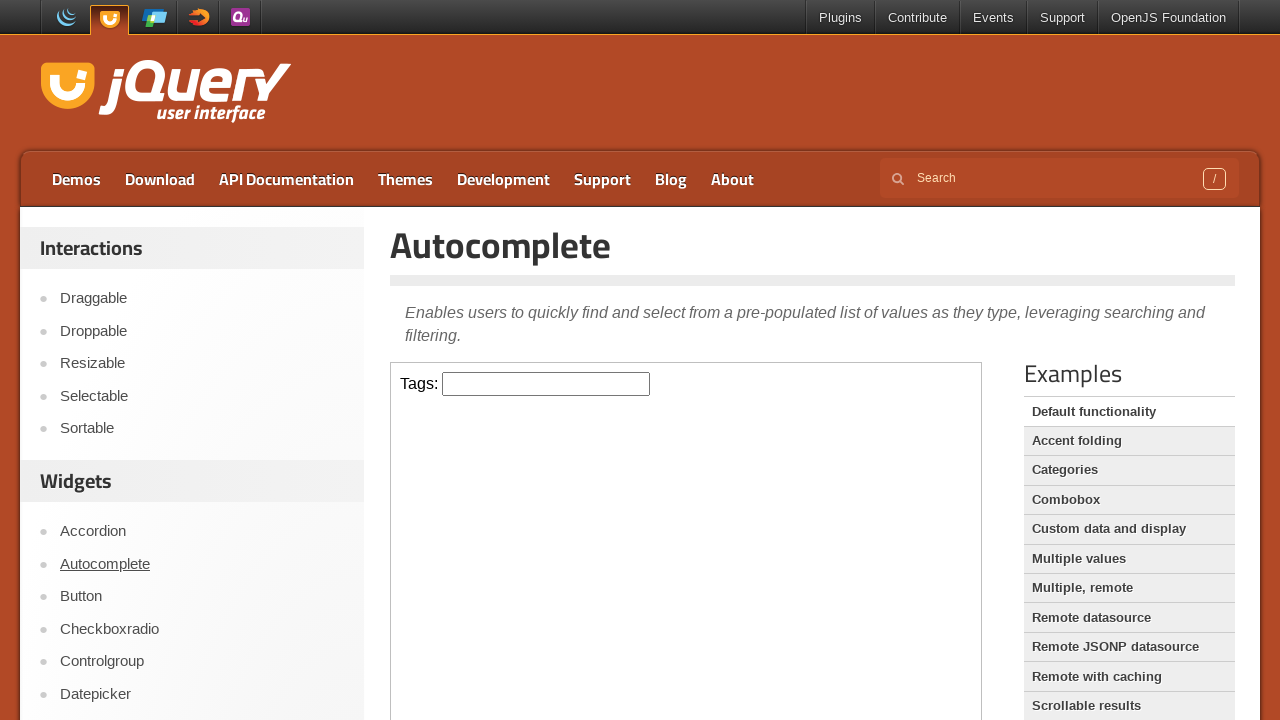

Clicked on tags input field at (546, 384) on iframe.demo-frame >> internal:control=enter-frame >> #tags
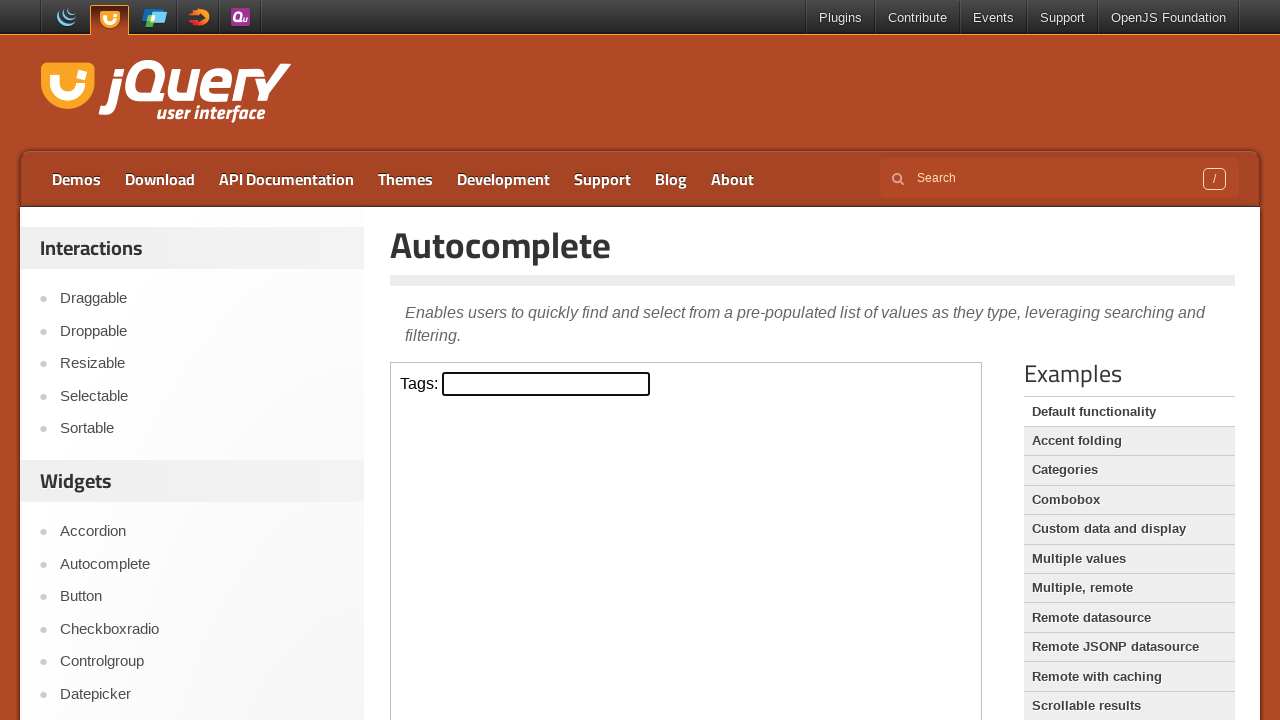

Typed 'J' in the tags input field on iframe.demo-frame >> internal:control=enter-frame >> #tags
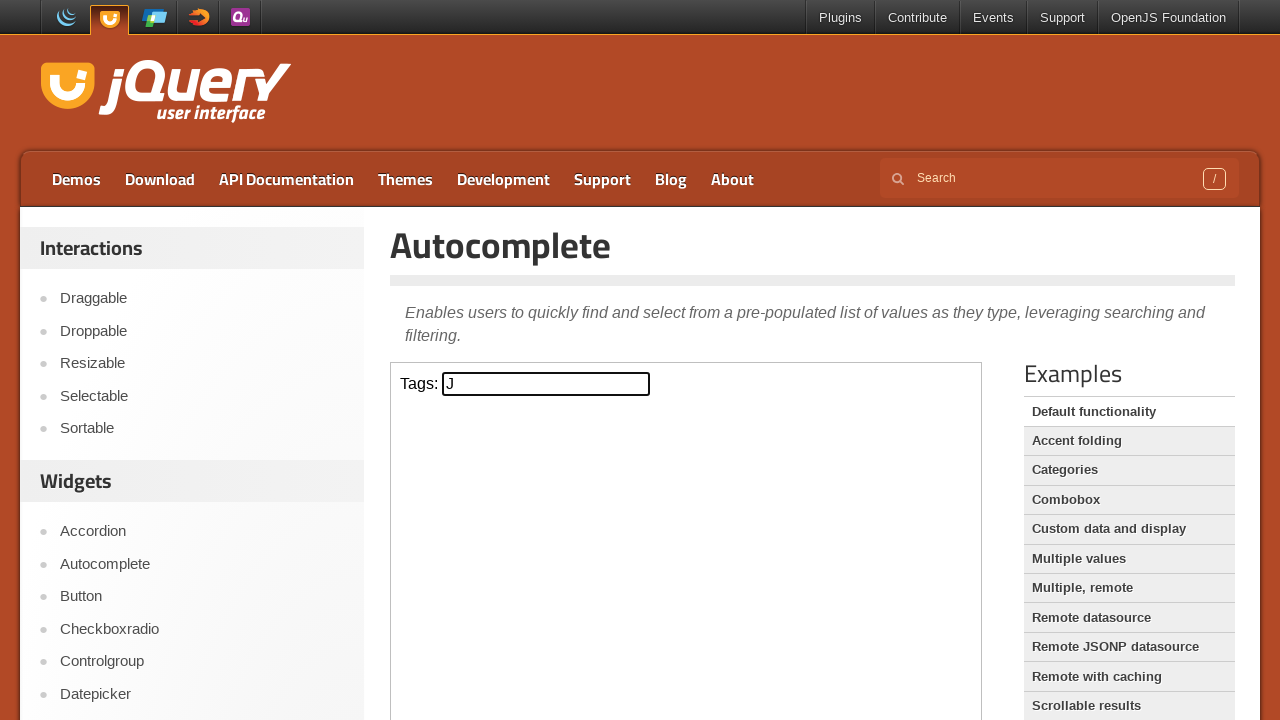

Third autocomplete suggestion appeared
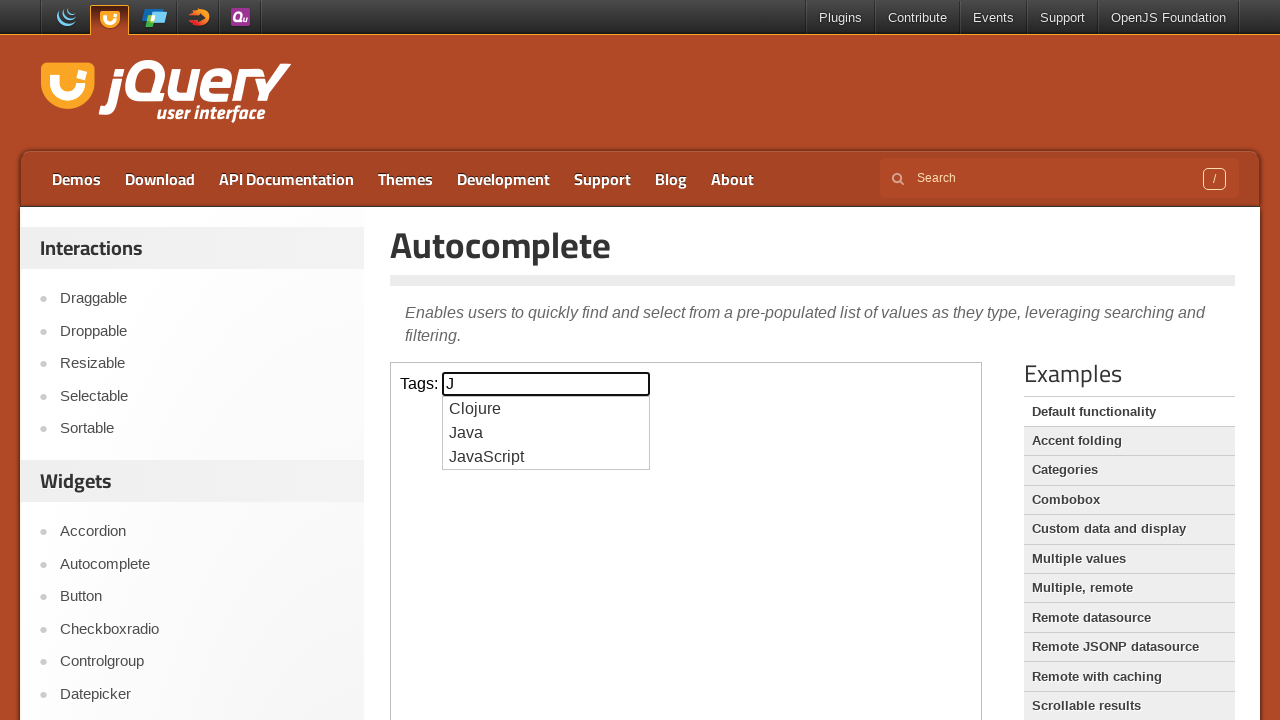

Clicked on the third autocomplete suggestion at (546, 457) on iframe.demo-frame >> internal:control=enter-frame >> ul.ui-autocomplete li:nth-c
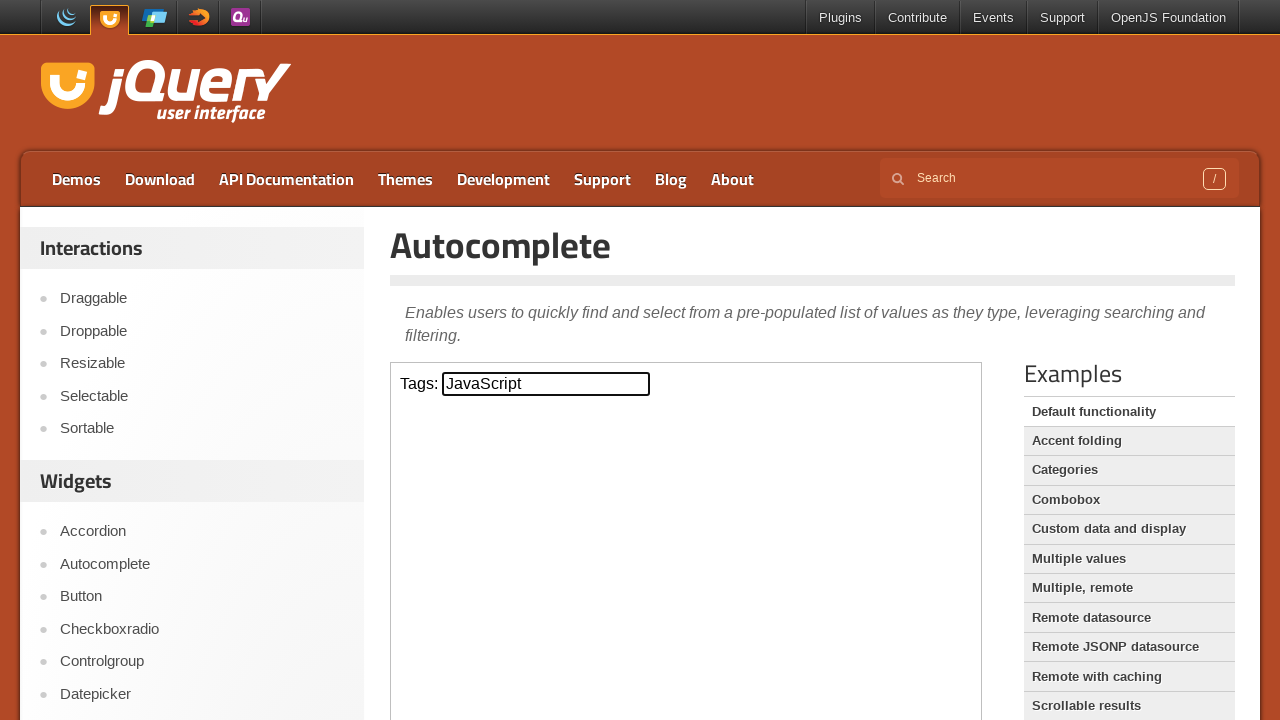

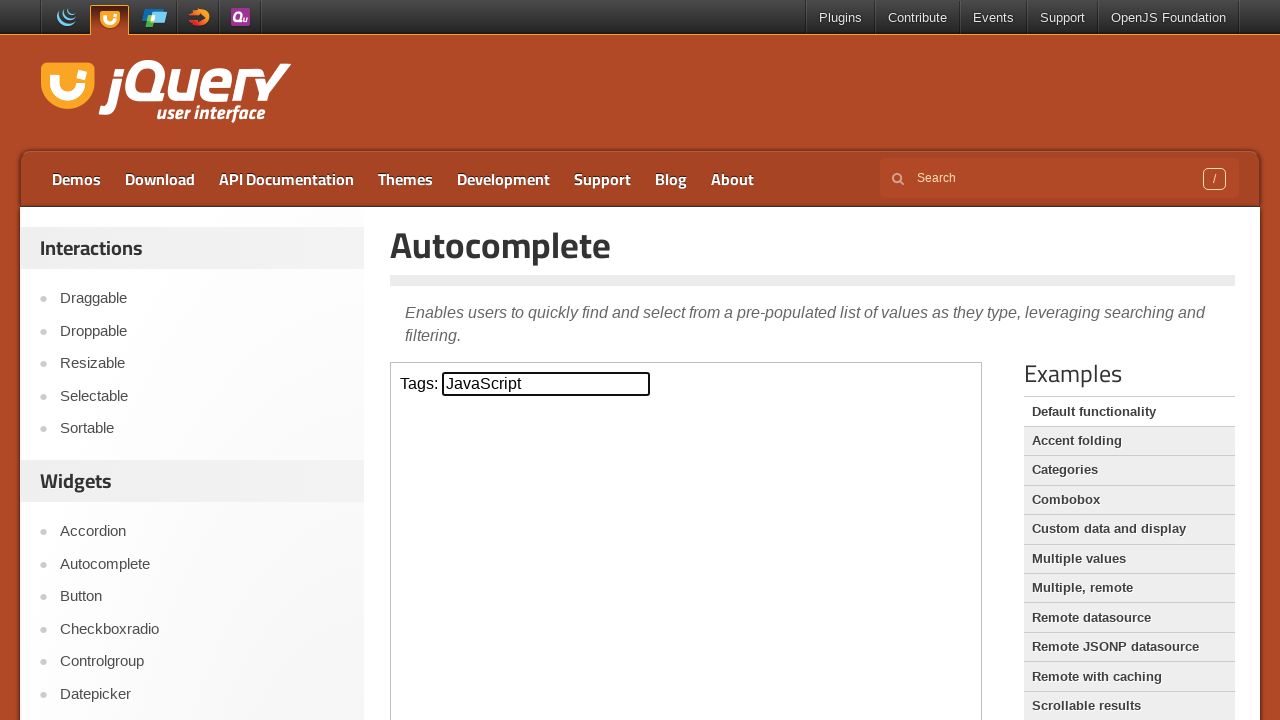